Tests browser navigation functionality by clicking a "forgot password" link, then using browser back, forward, and refresh actions on the OrangeHRM demo login page.

Starting URL: https://opensource-demo.orangehrmlive.com/web/index.php/auth/login

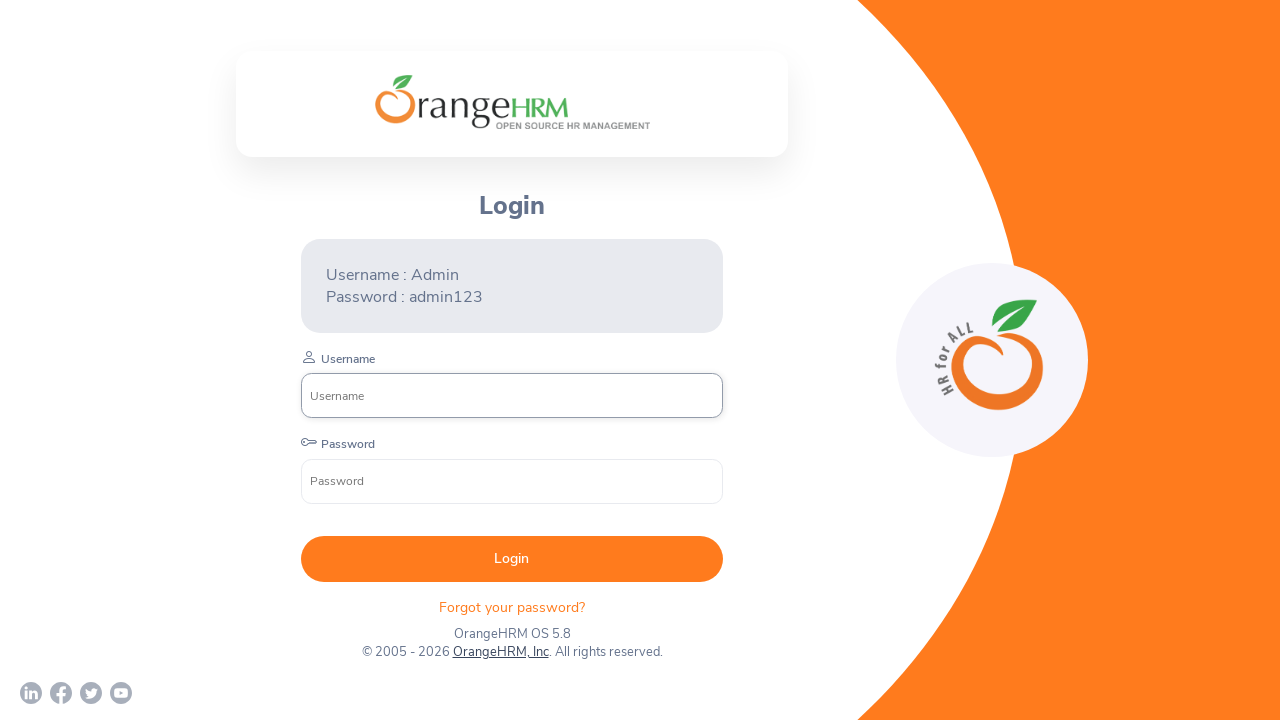

Waited for 'Forgot your password?' link to load
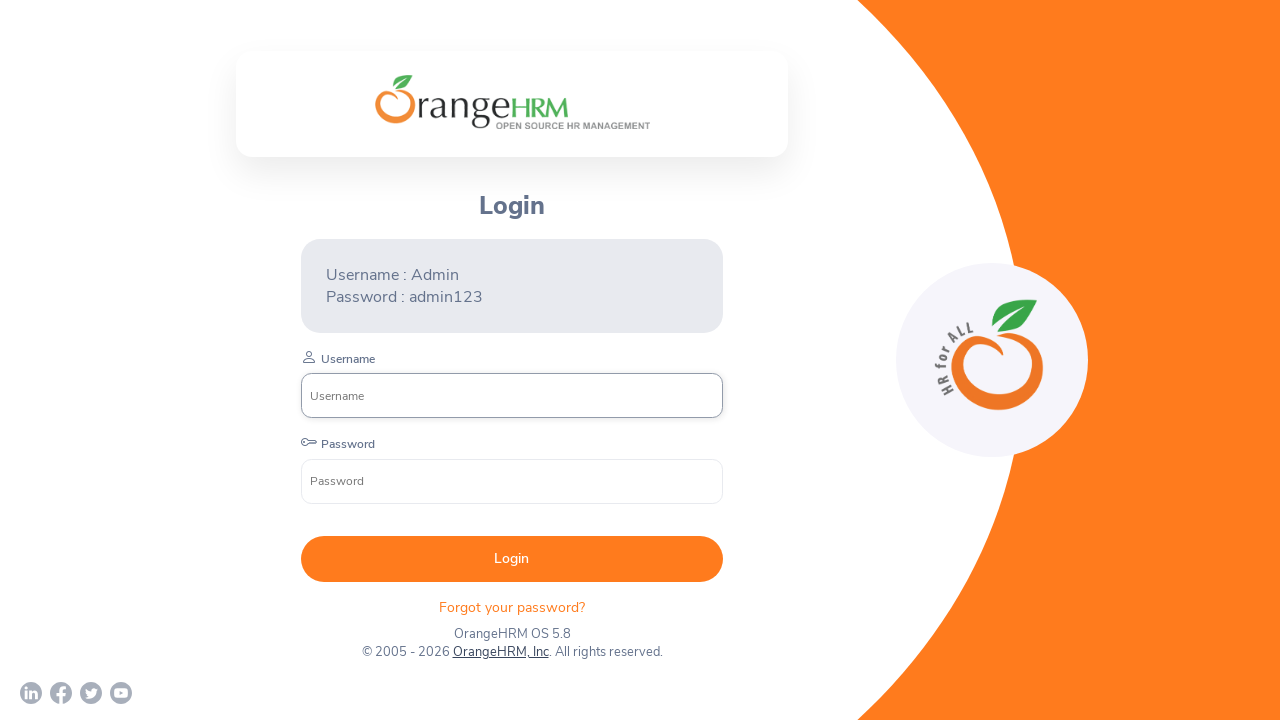

Clicked 'Forgot your password?' link at (512, 607) on .oxd-text.oxd-text--p.orangehrm-login-forgot-header
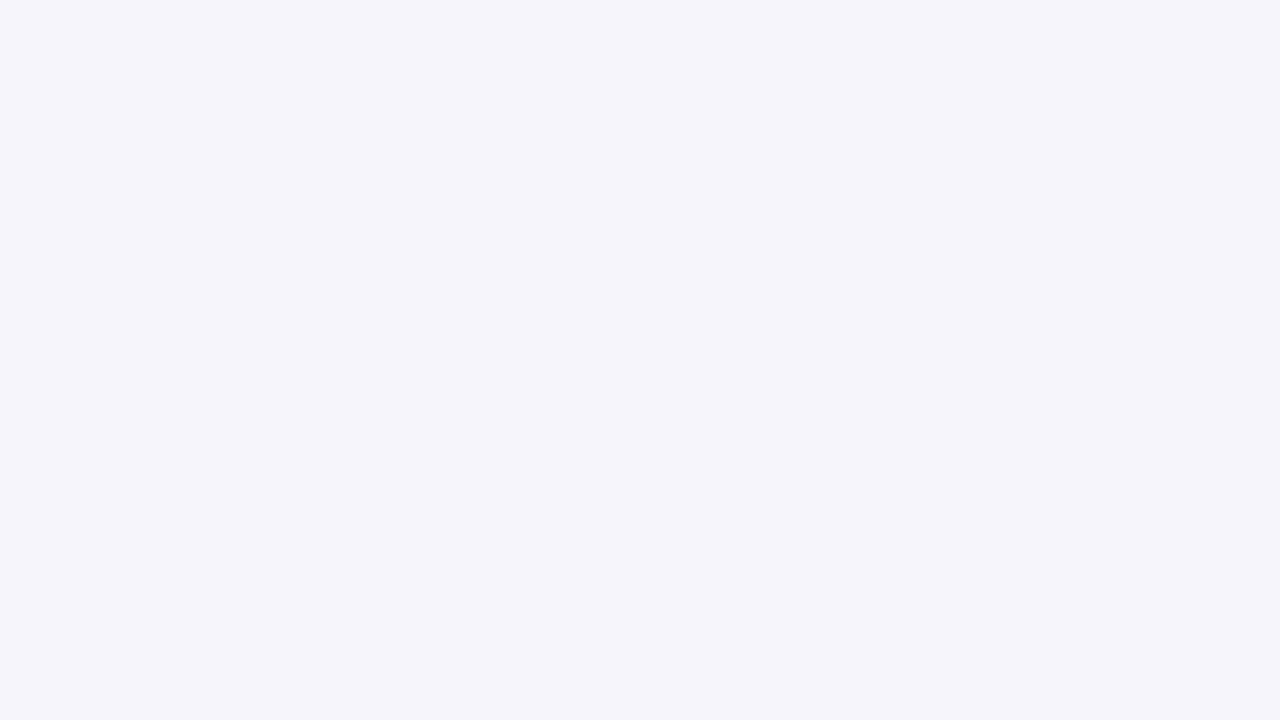

Waited for page to load after clicking forgot password link
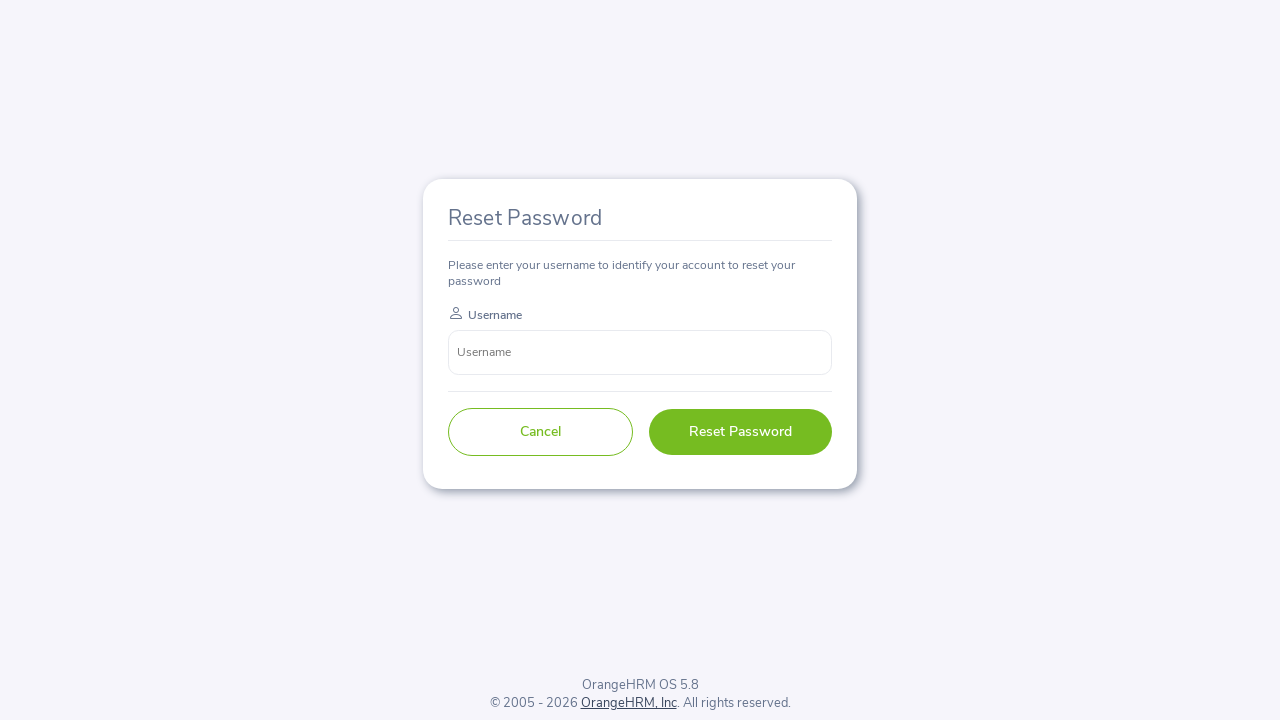

Navigated back to login page using browser back button
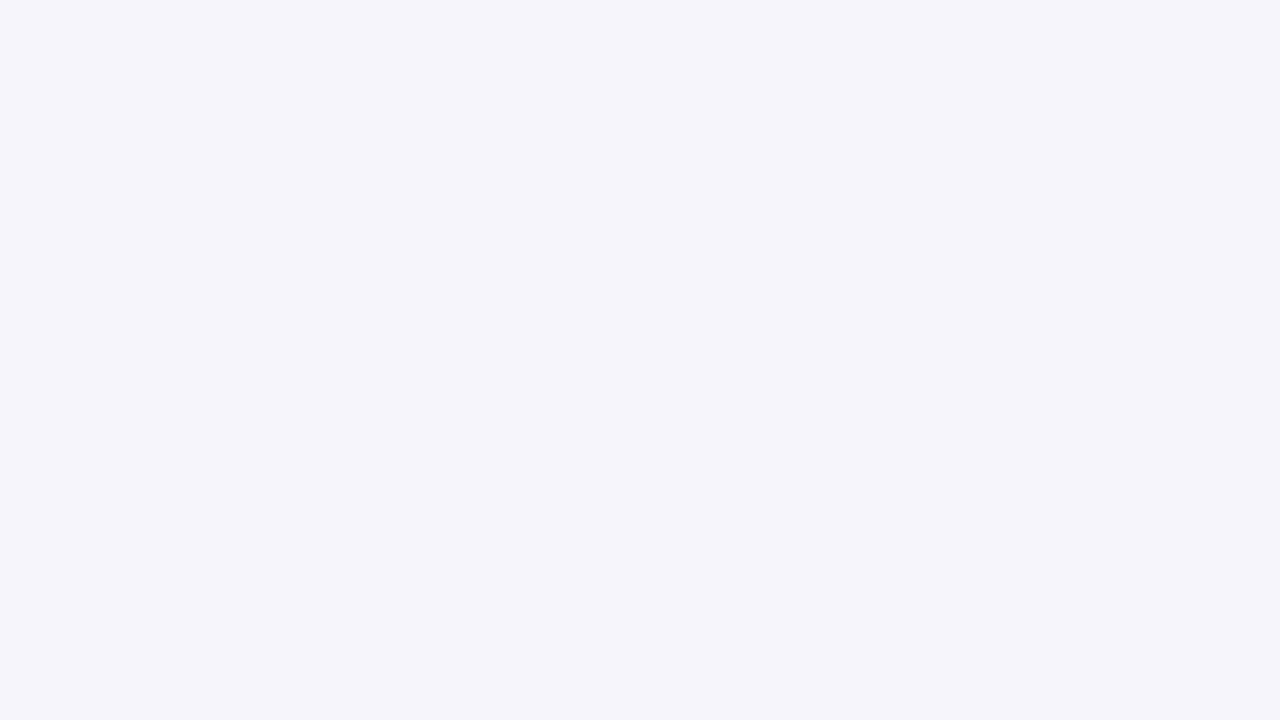

Waited for page to load after navigating back
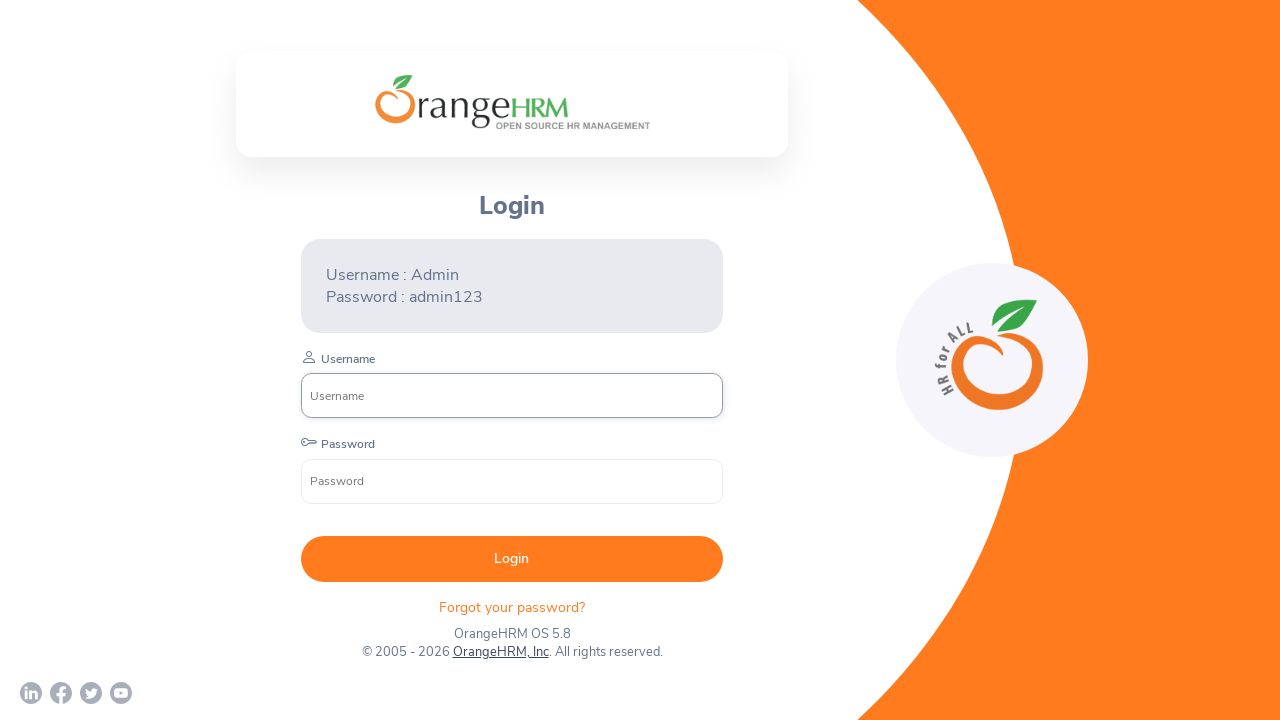

Navigated forward using browser forward button
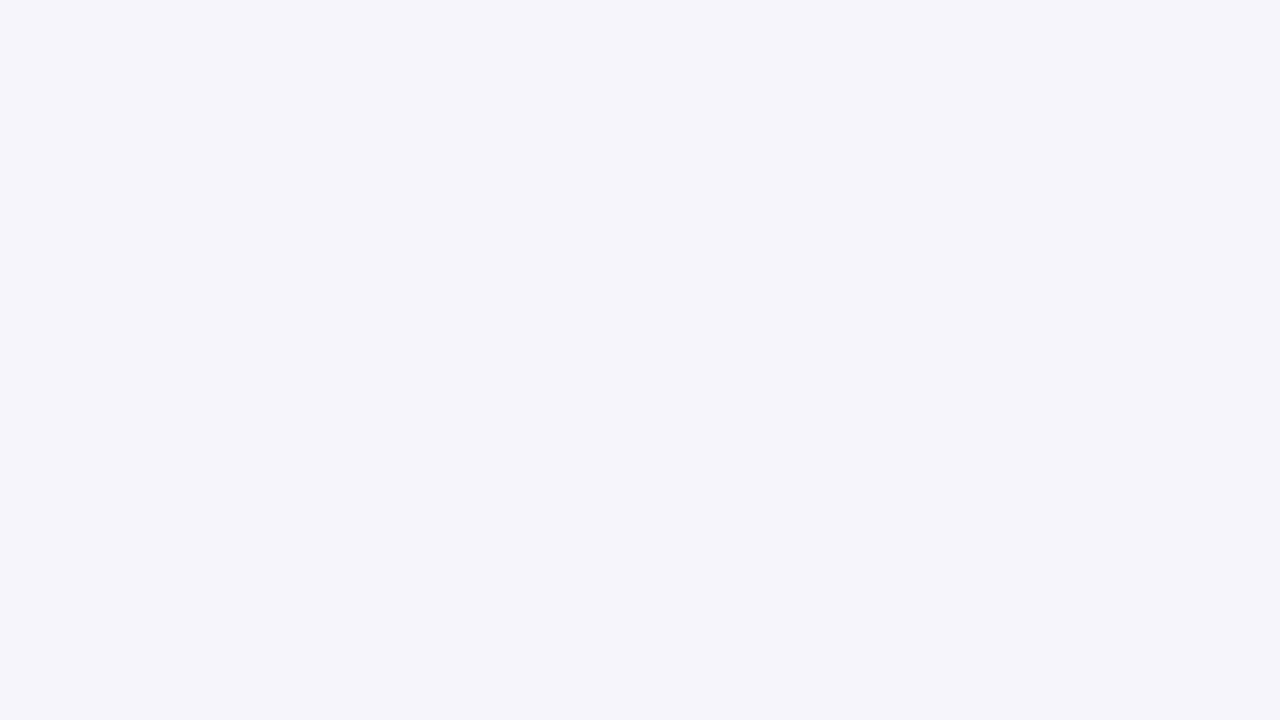

Waited for page to load after navigating forward
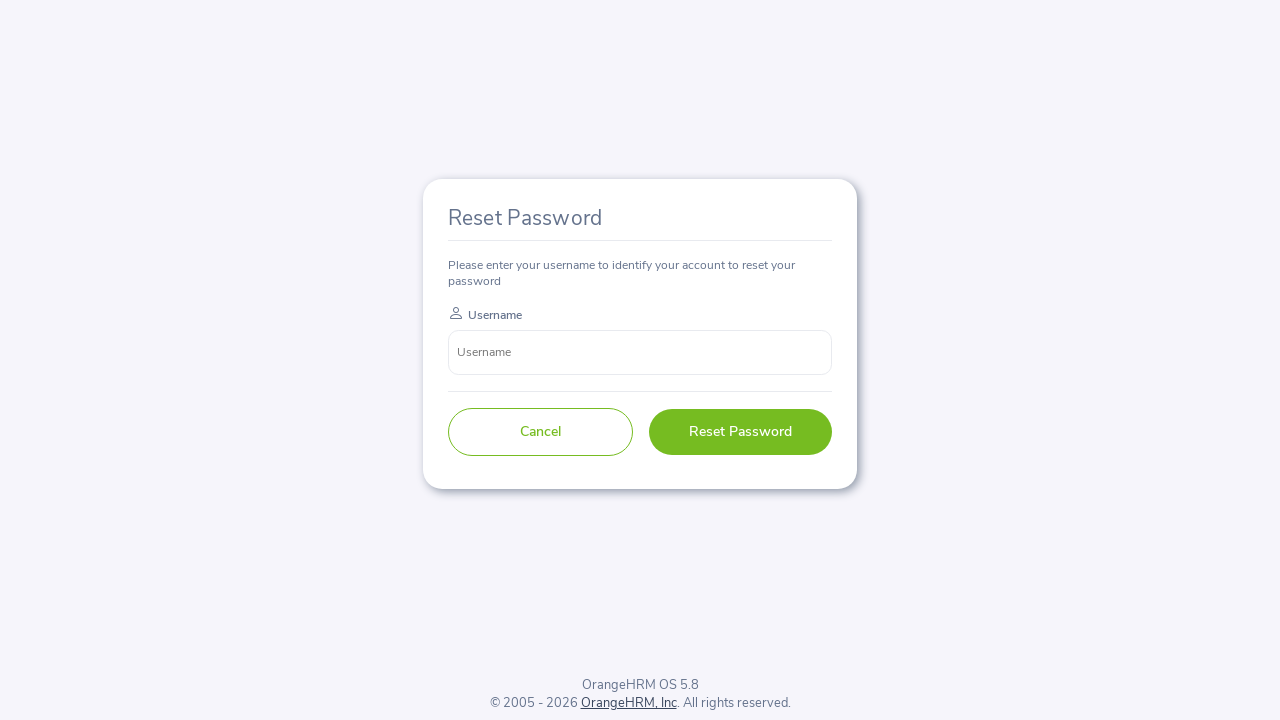

Refreshed the current page
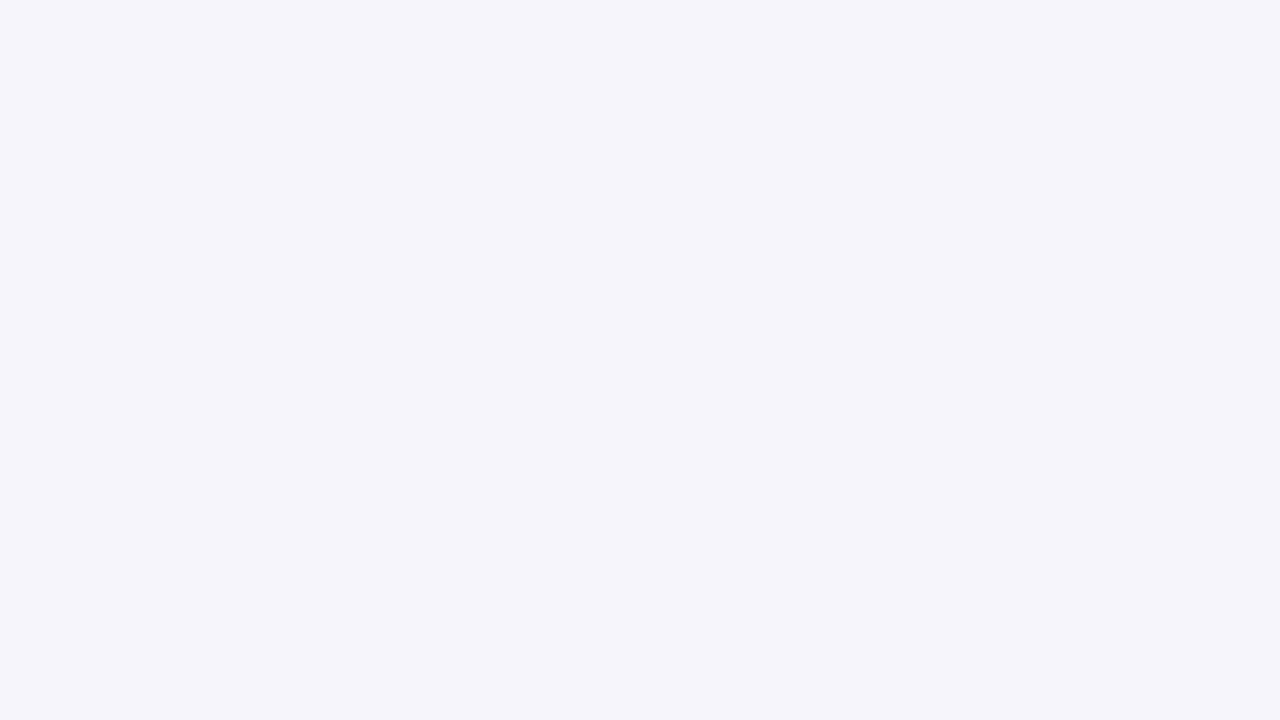

Waited for page to load after refresh
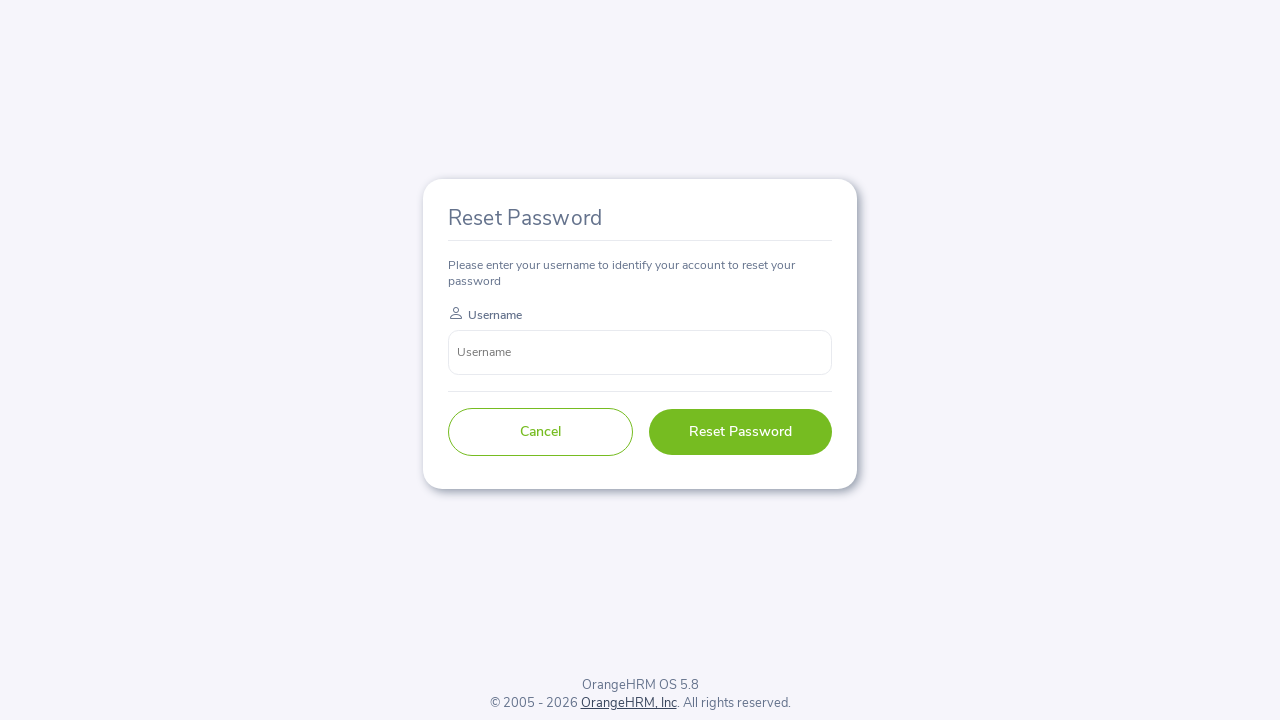

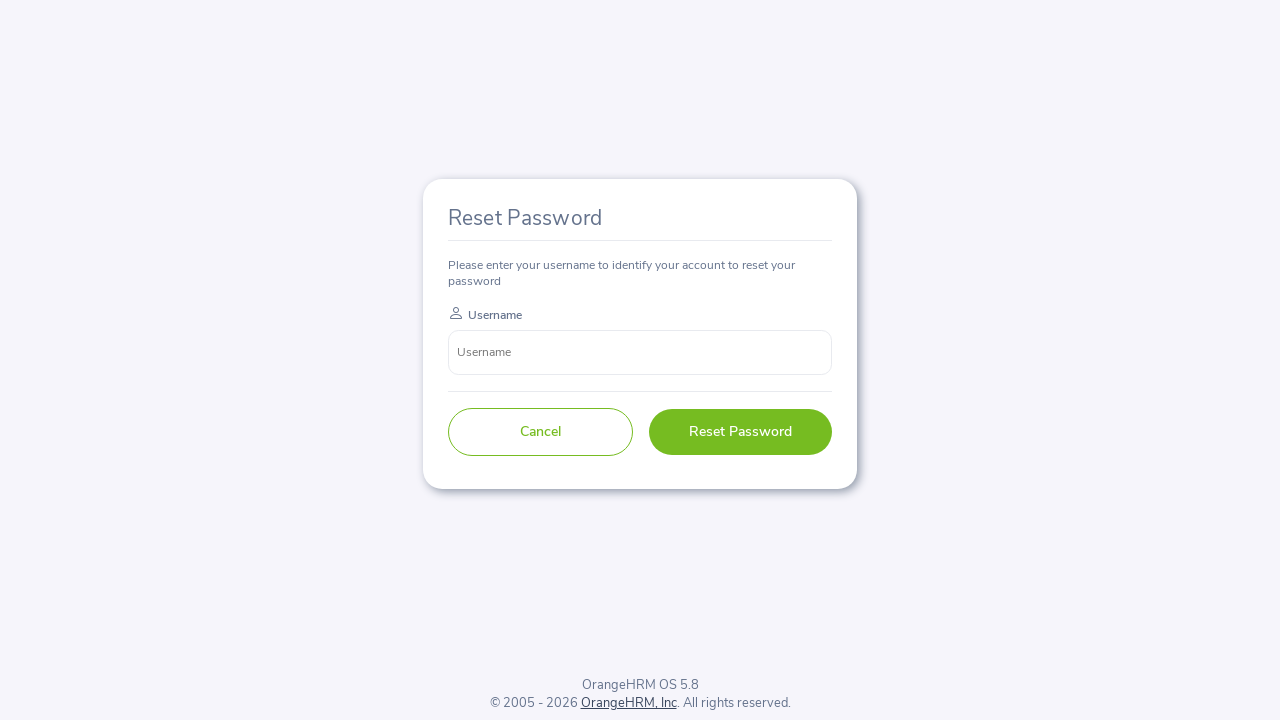